Tests AJAX data loading by clicking a button and verifying the loaded data message

Starting URL: http://uitestingplayground.com/

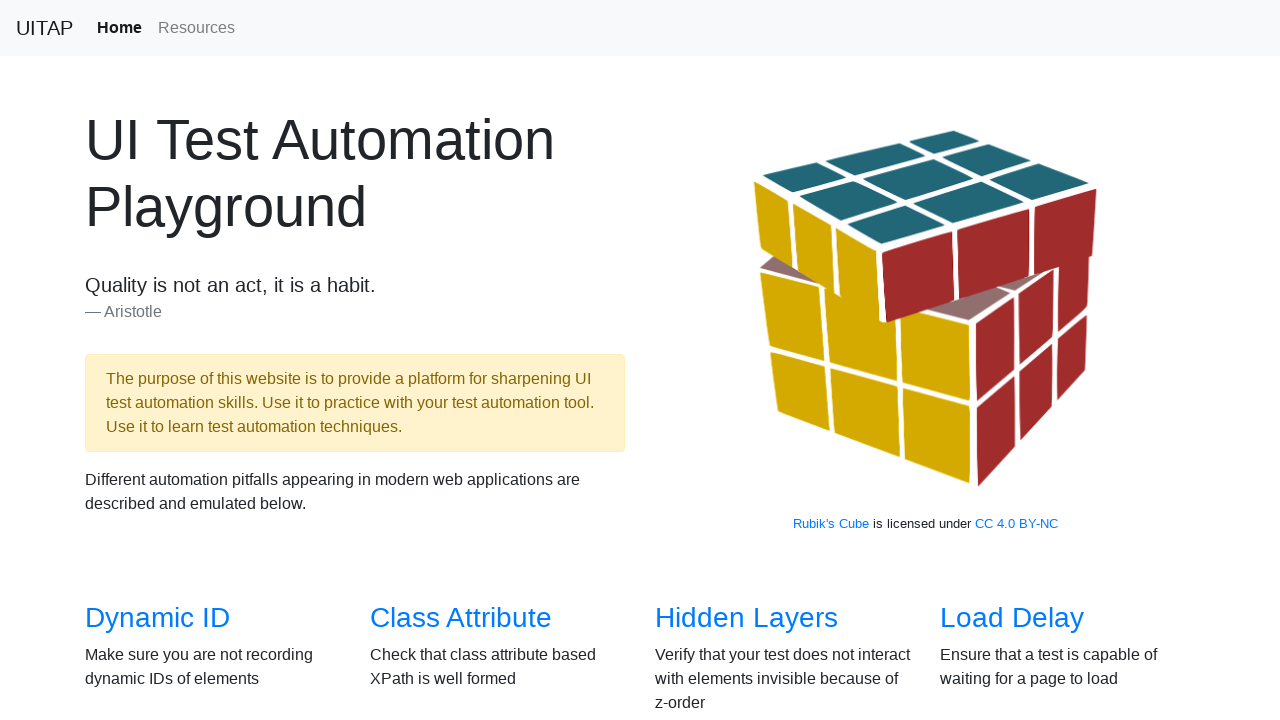

Clicked on AJAX Data test link at (154, 360) on a[href='/ajax']
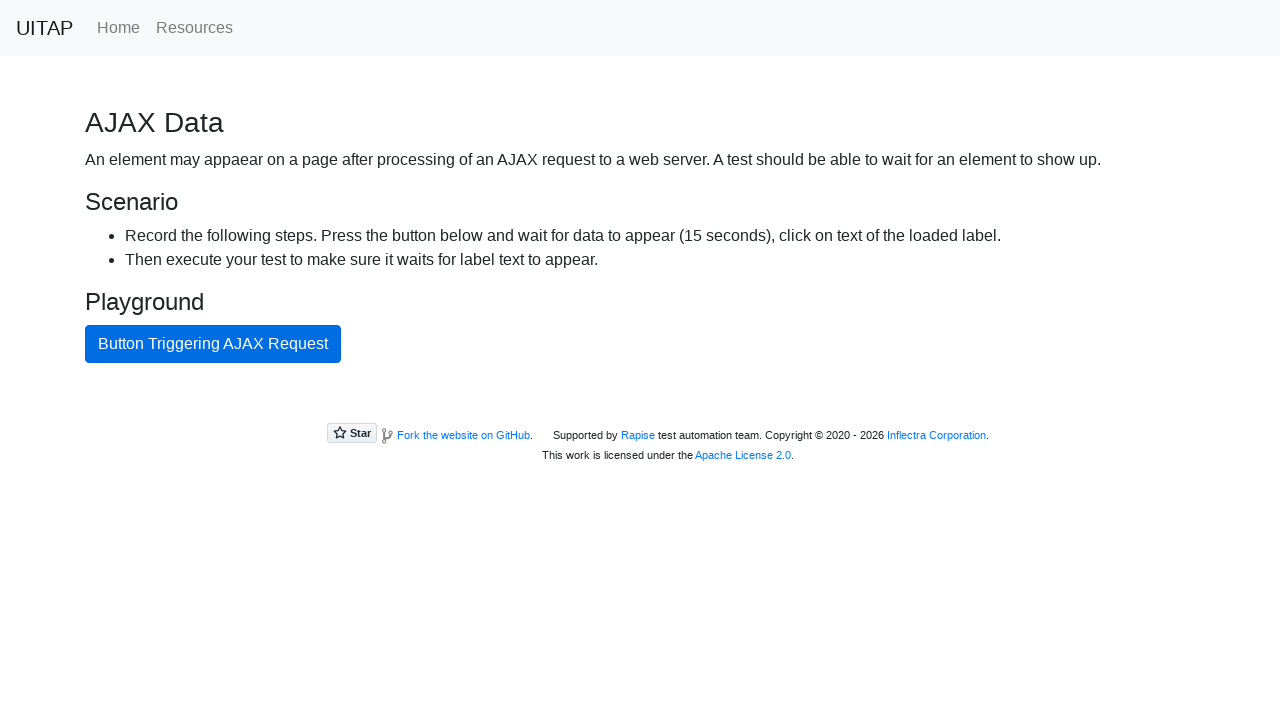

Clicked the AJAX trigger button at (213, 344) on #ajaxButton
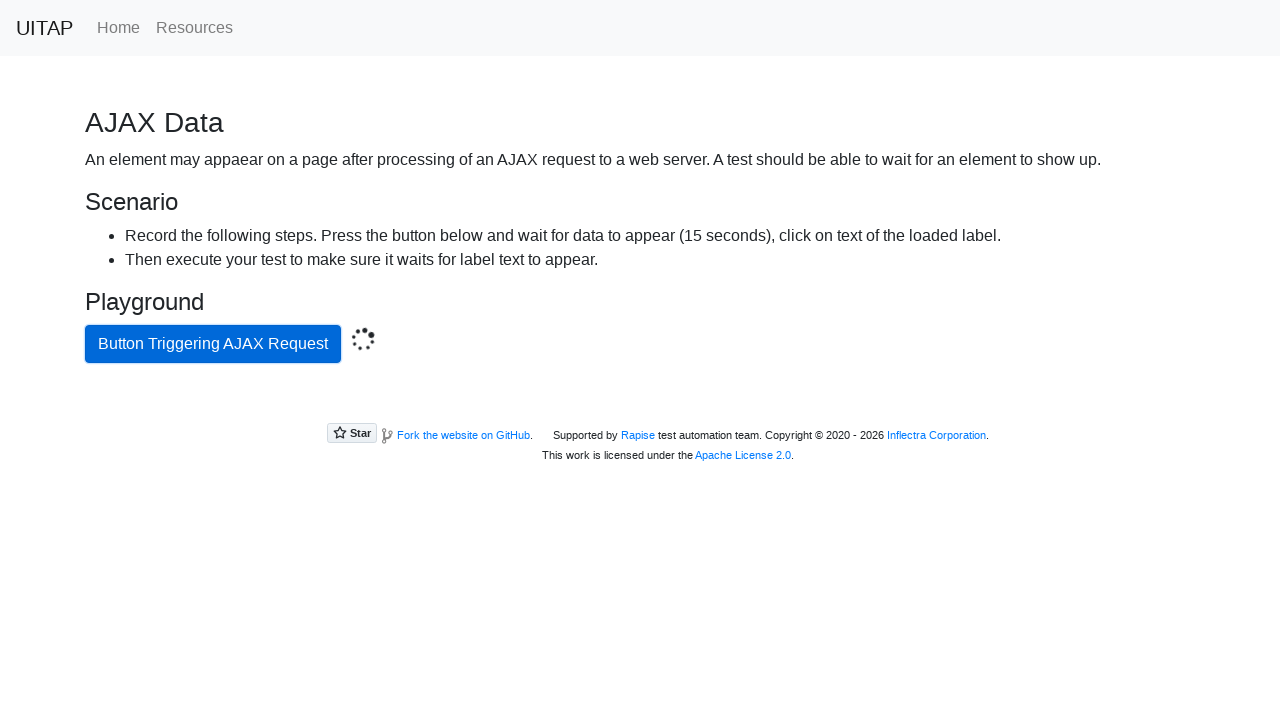

Success message appeared after AJAX data loaded
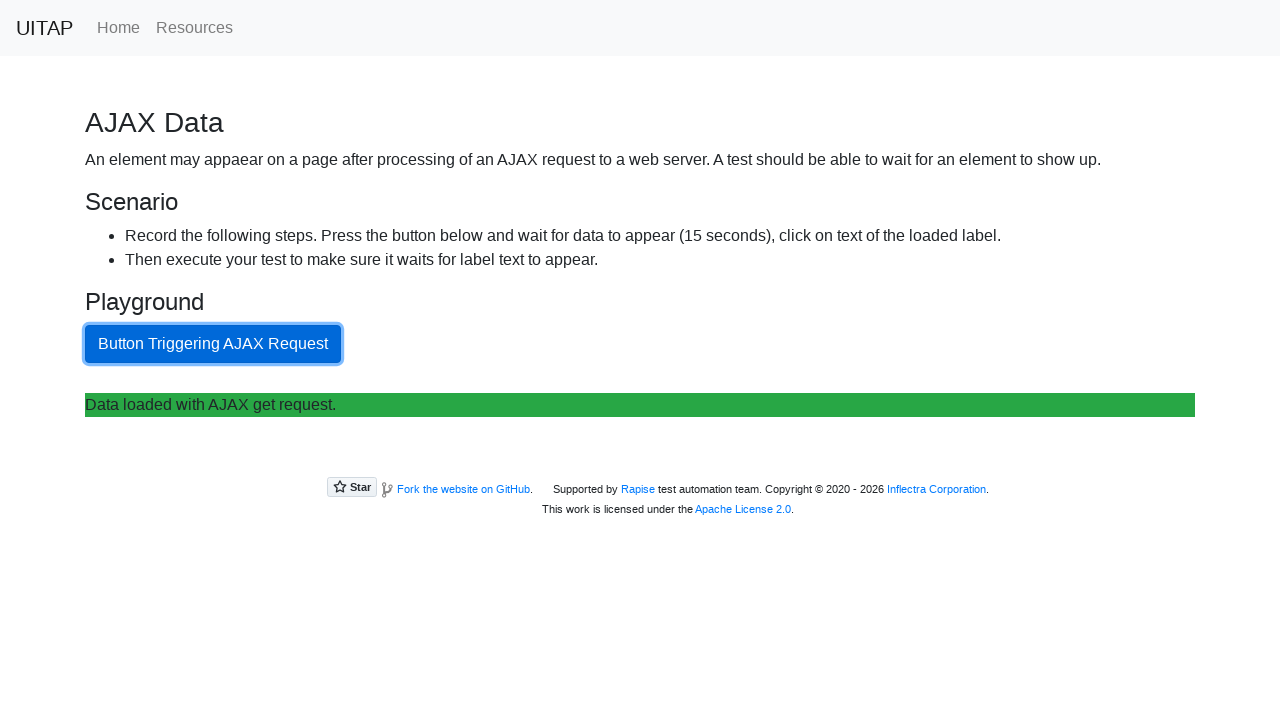

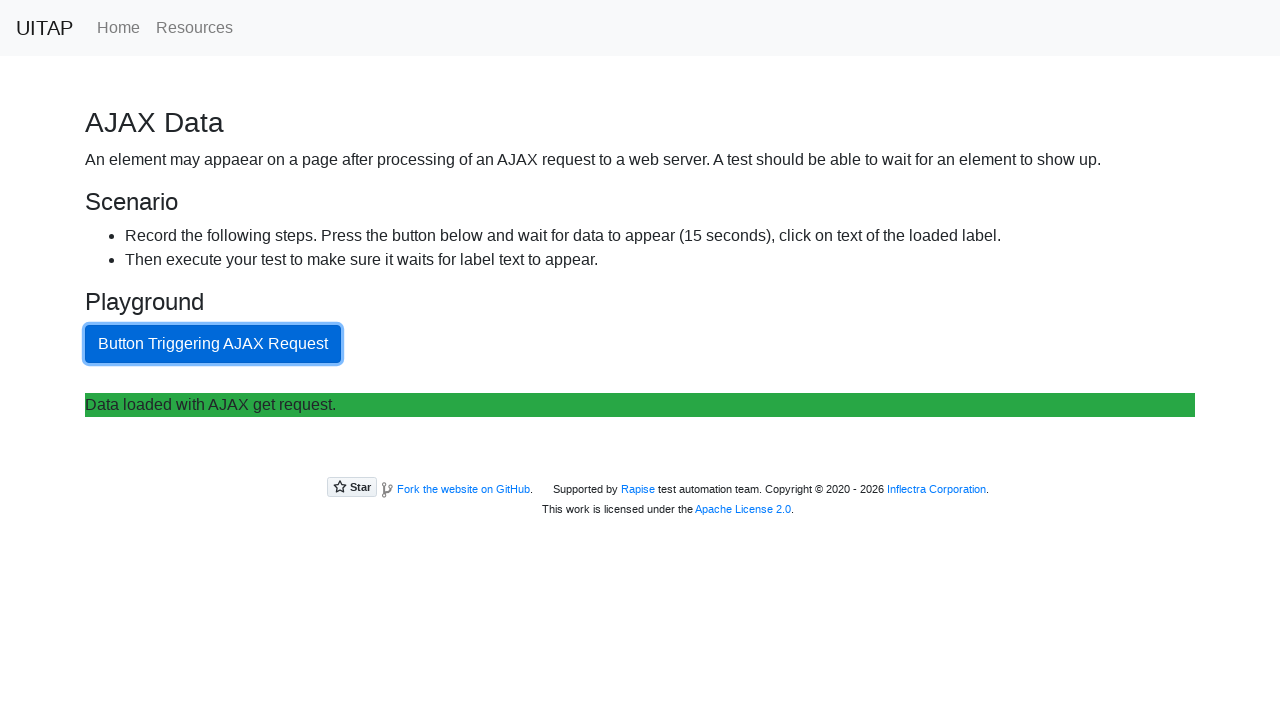